Tests checkbox interactions on a form by verifying checkbox states and toggling them based on their current selection status

Starting URL: http://the-internet.herokuapp.com/checkboxes

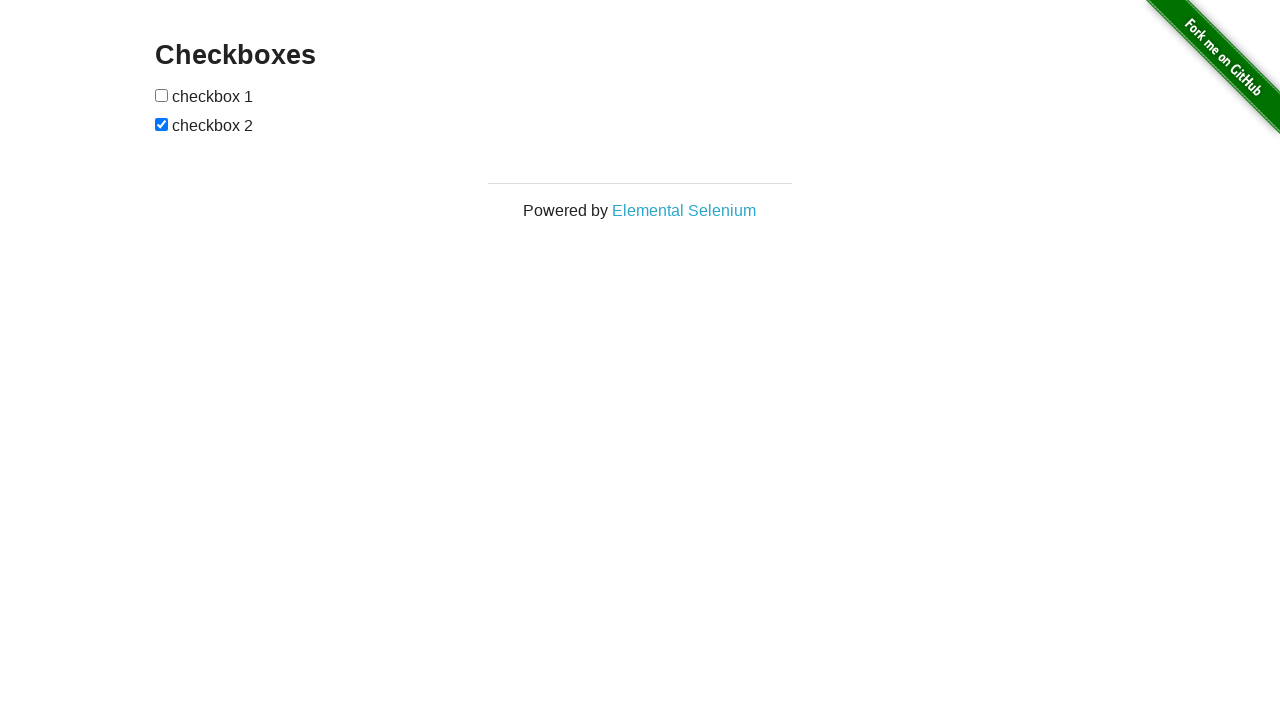

Navigated to checkbox form page
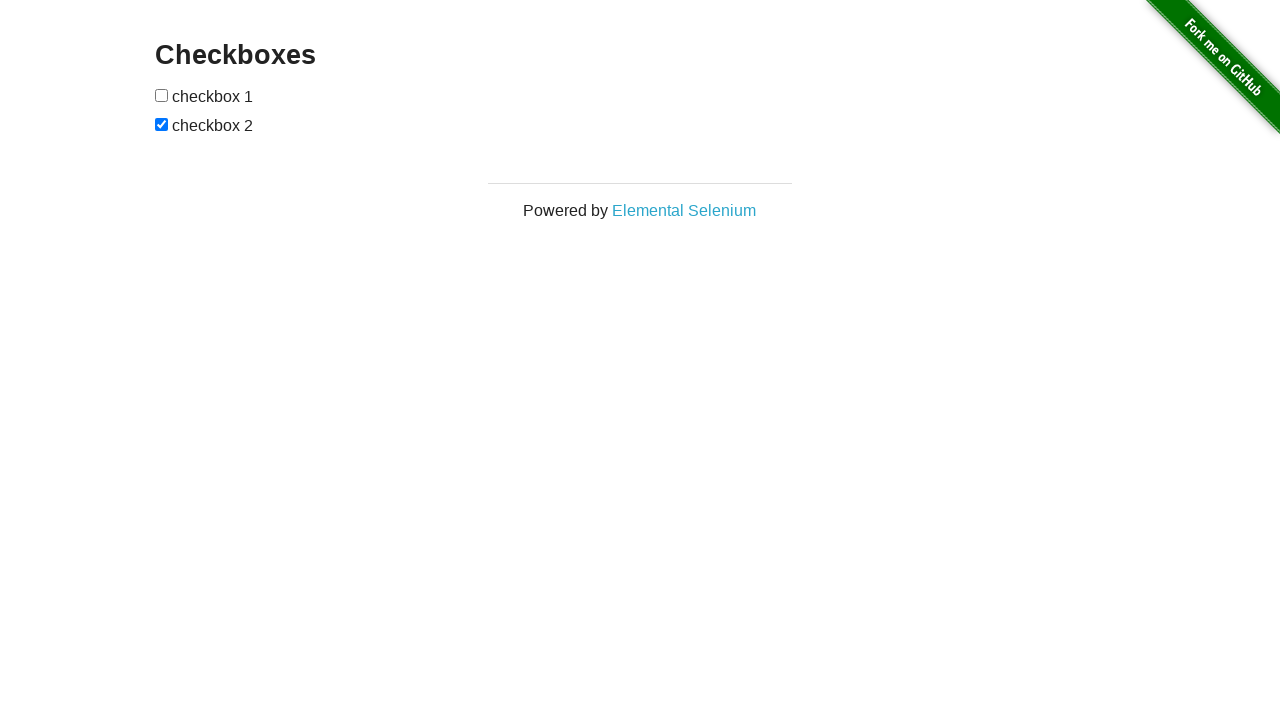

Located first checkbox element
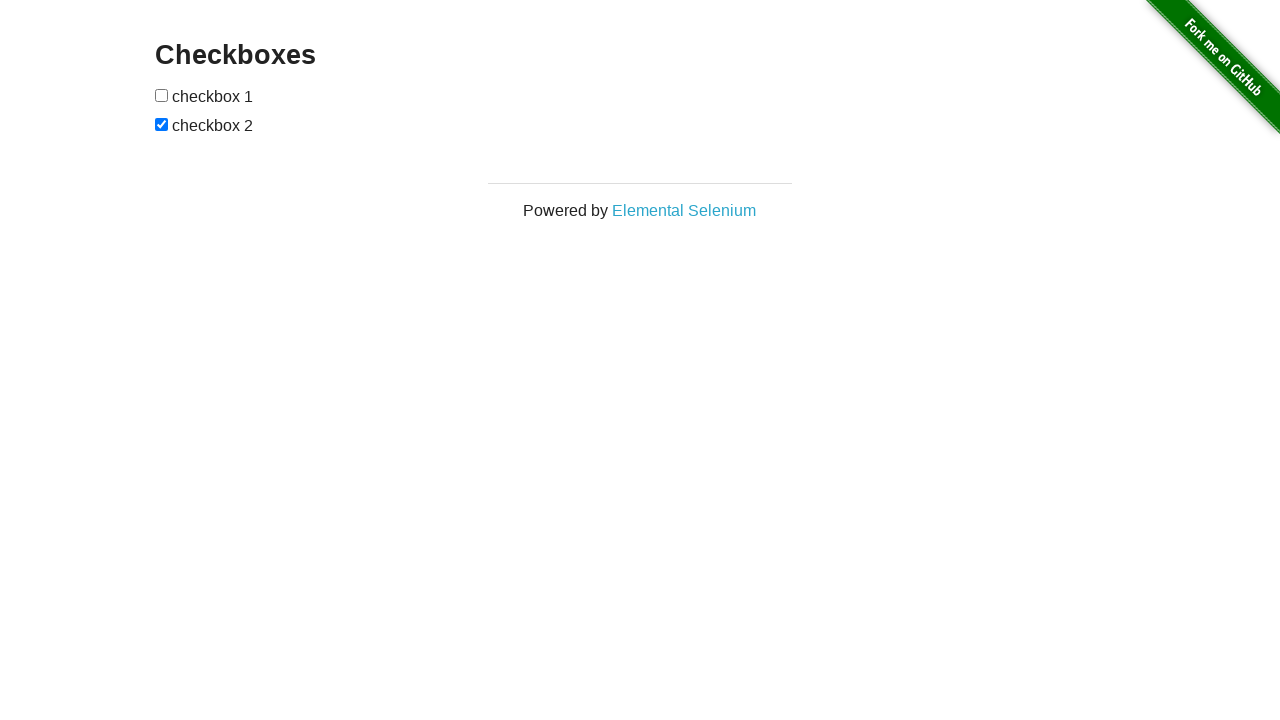

Verified first checkbox is not checked
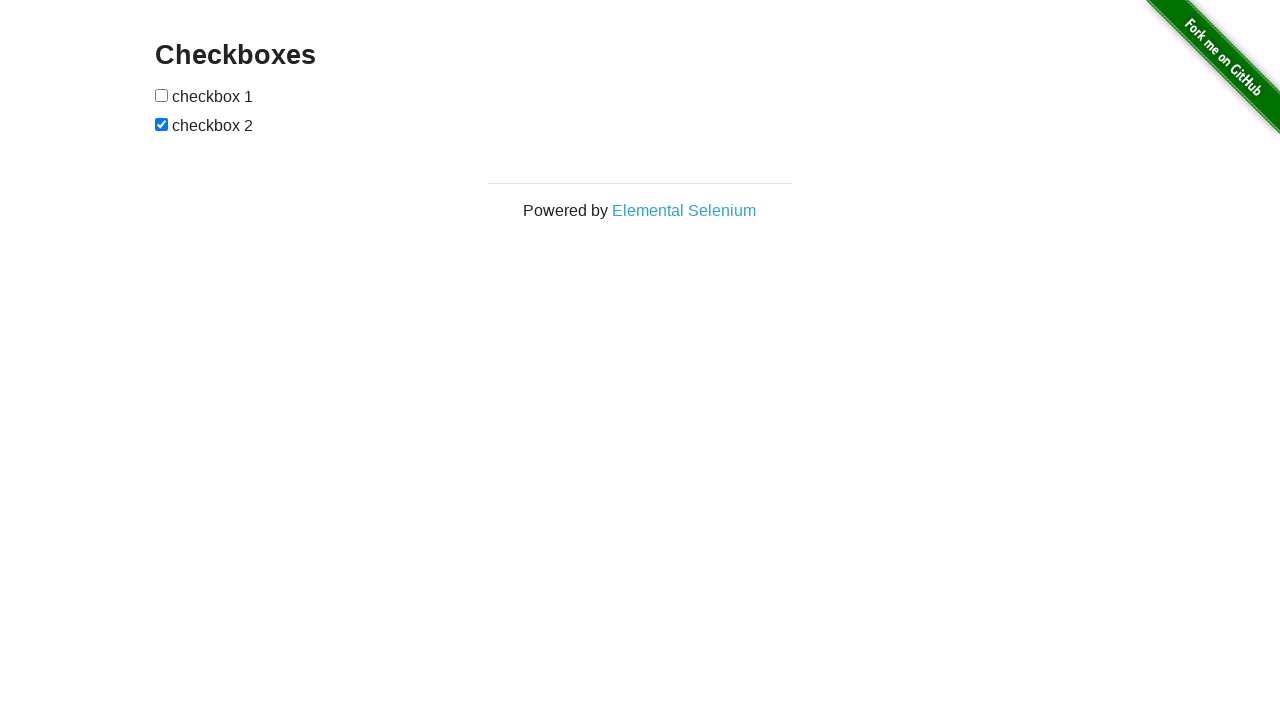

Clicked first checkbox to select it at (162, 95) on xpath=//form[@id='checkboxes']/input[1]
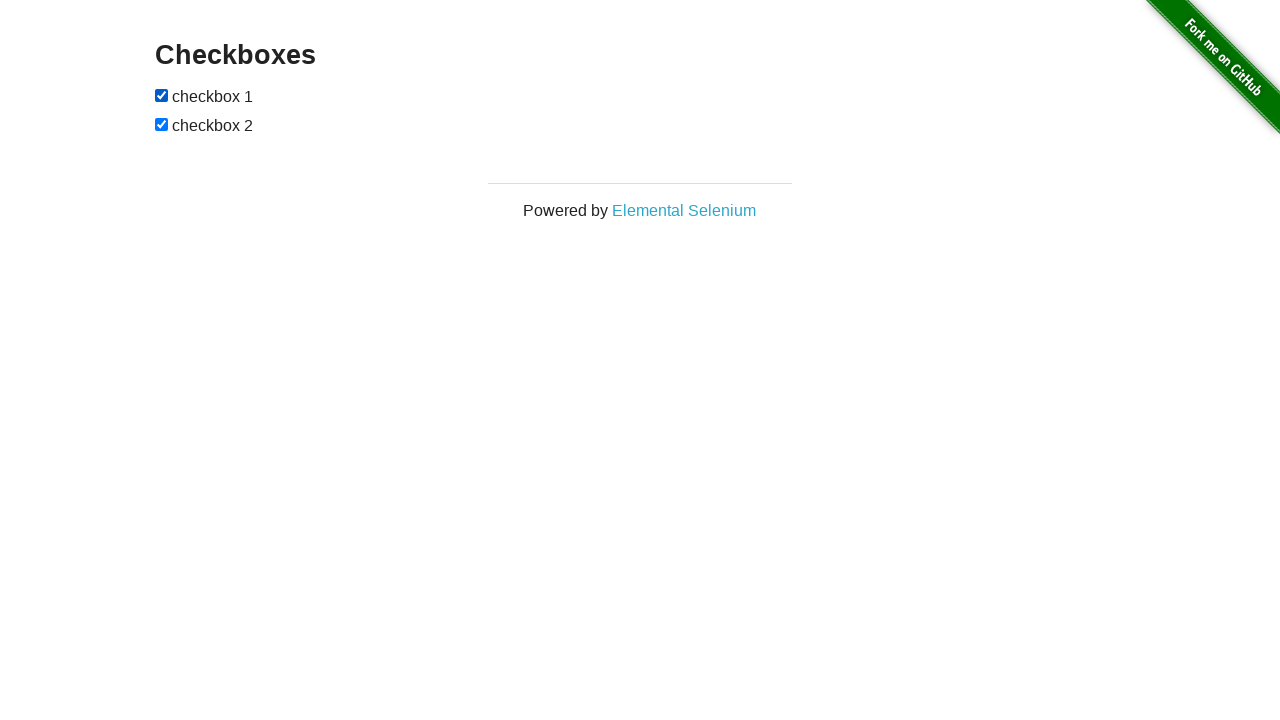

Located second checkbox element
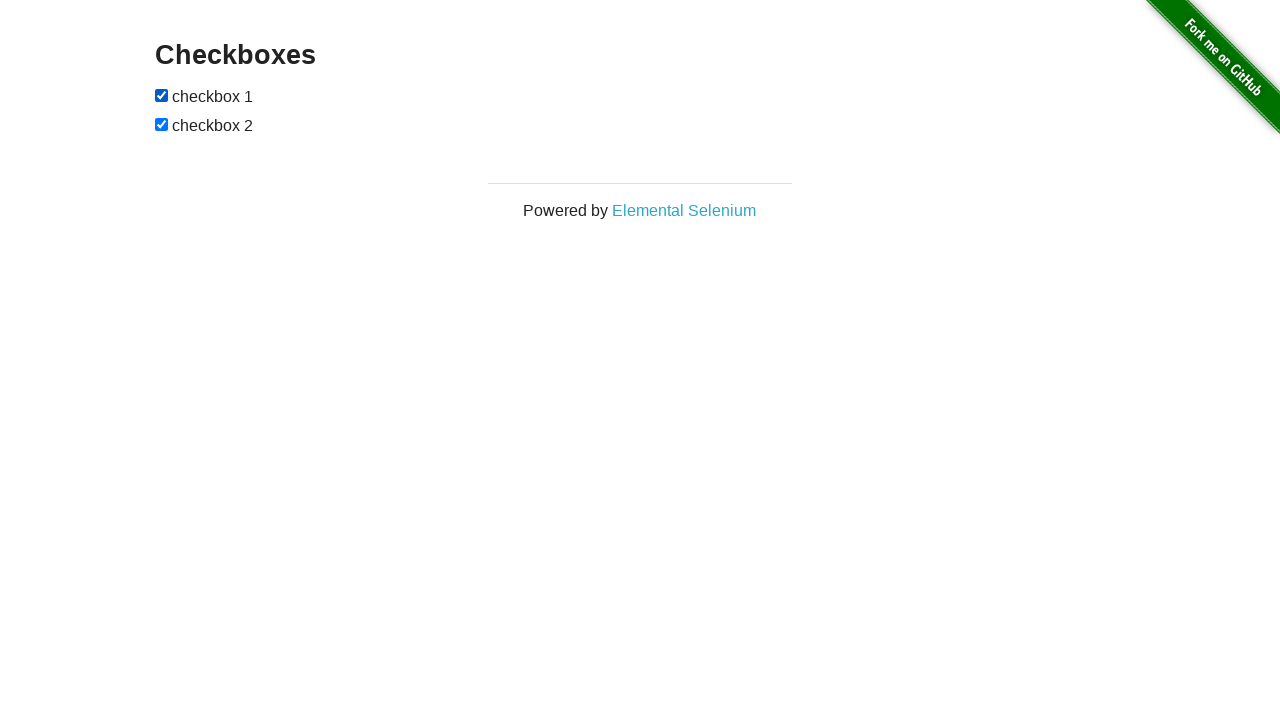

Second checkbox is already checked
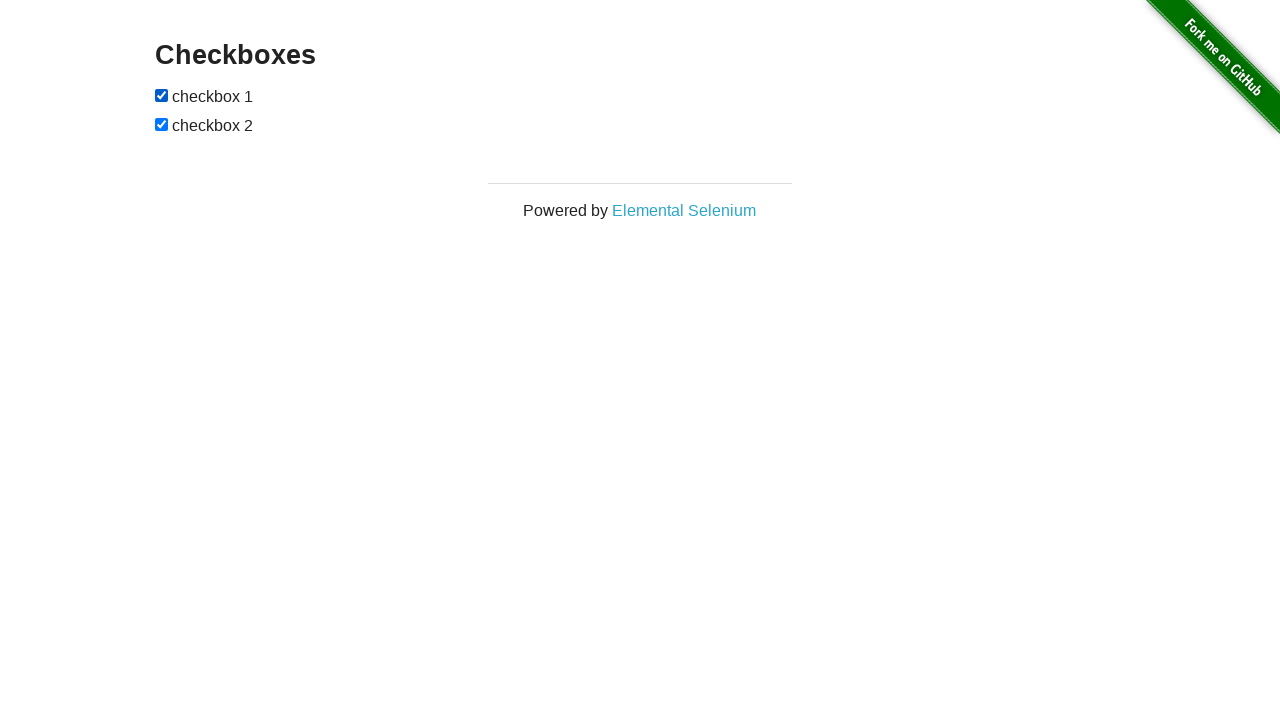

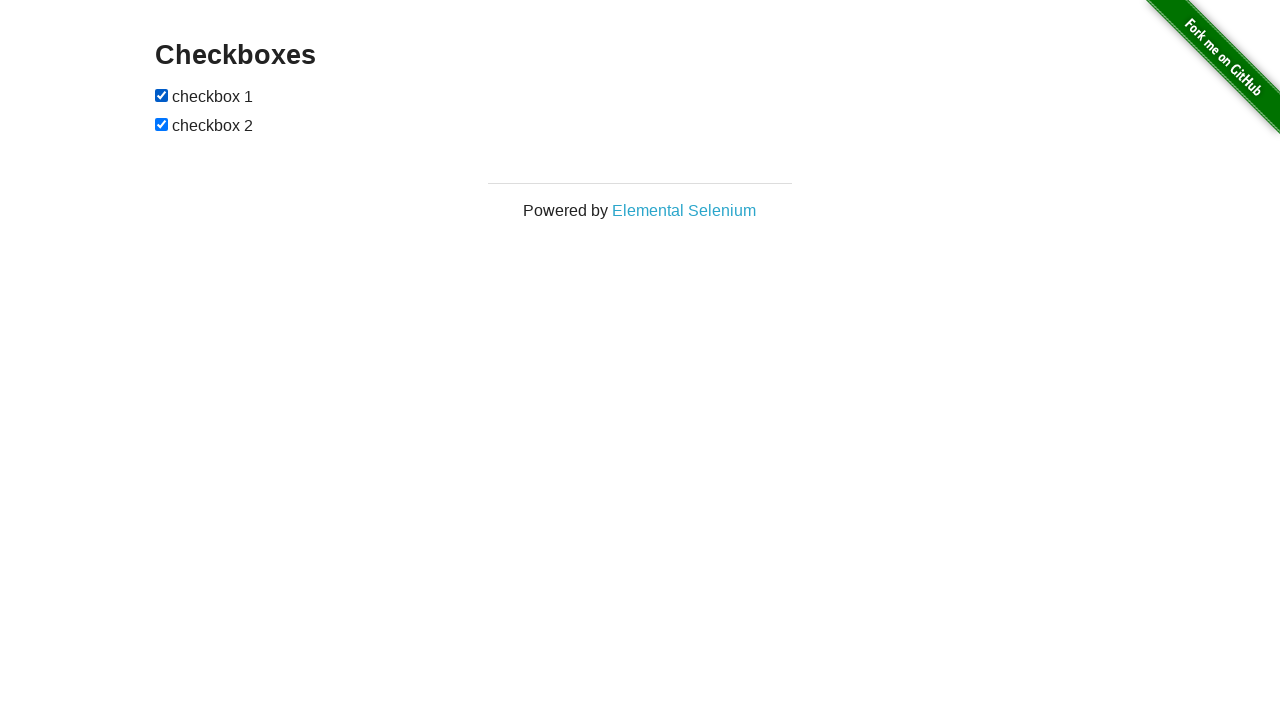